Tests JavaScript prompt alert functionality by clicking a button to trigger a prompt dialog, entering text into it, accepting it, and verifying the result text is displayed on the page.

Starting URL: https://demoqa.com/alerts

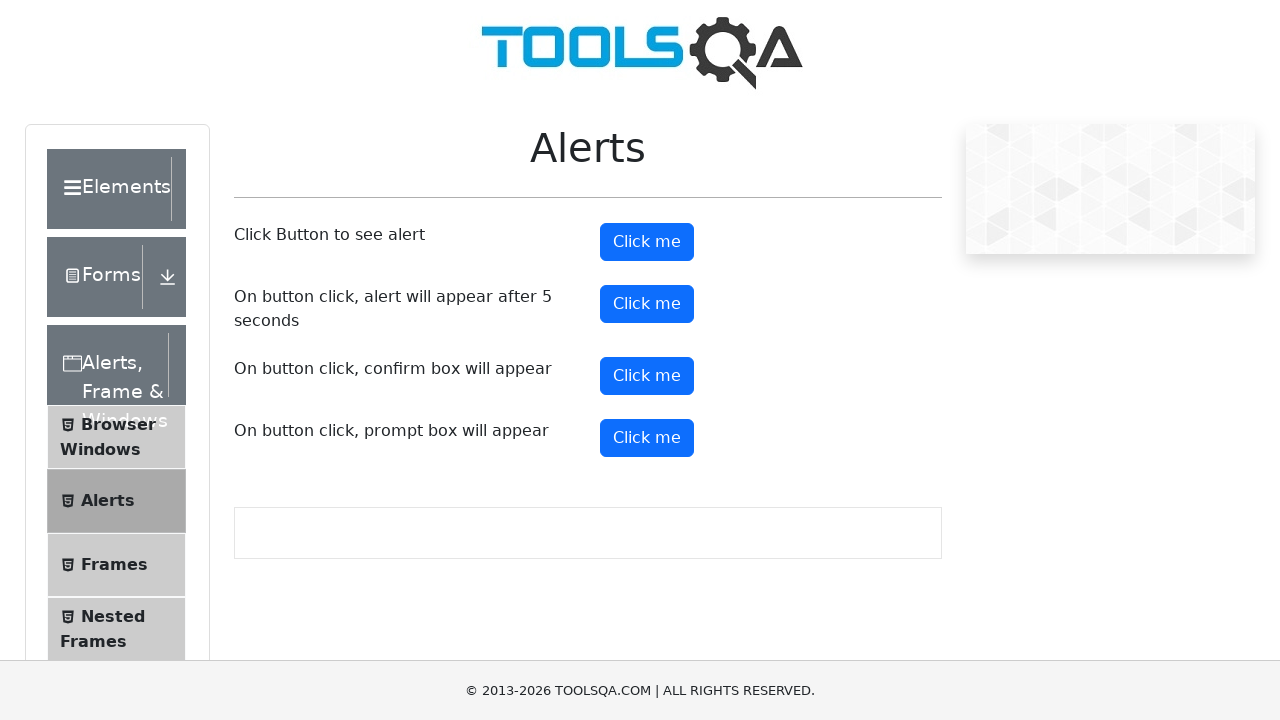

Set up dialog handler to accept prompt with text 'welcome to selenium'
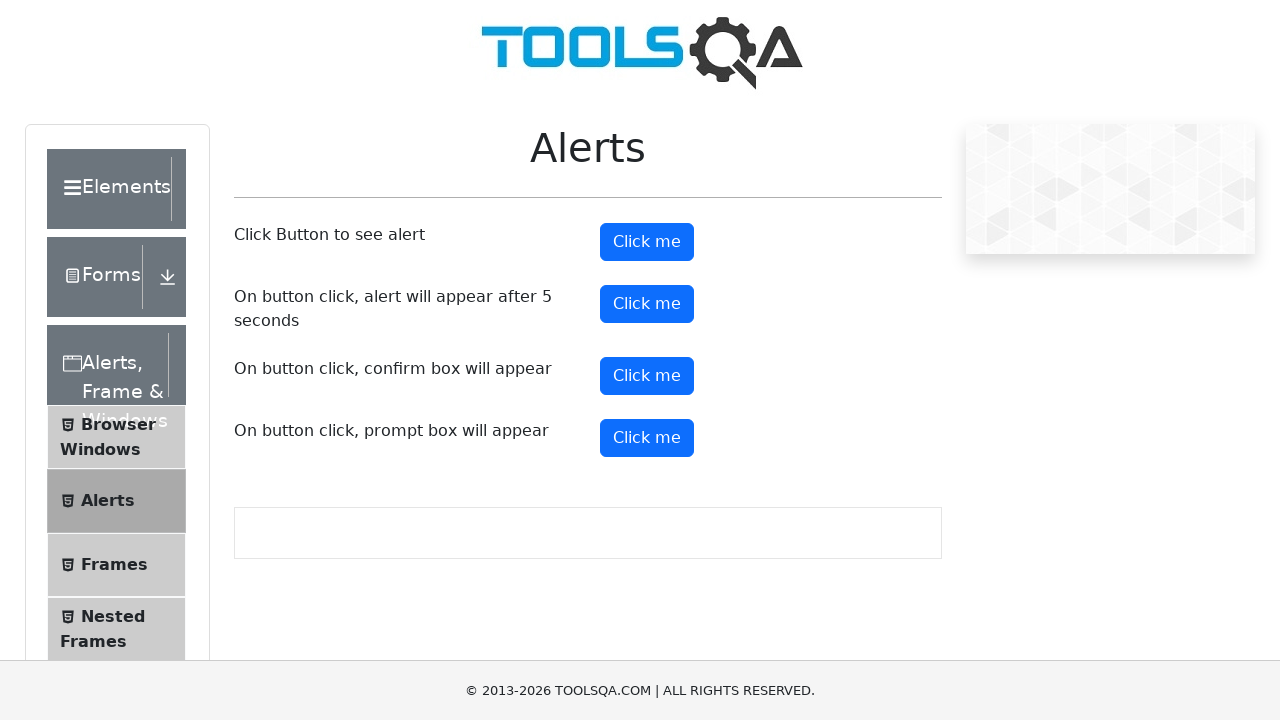

Clicked prompt button to trigger JavaScript prompt dialog at (647, 438) on #promtButton
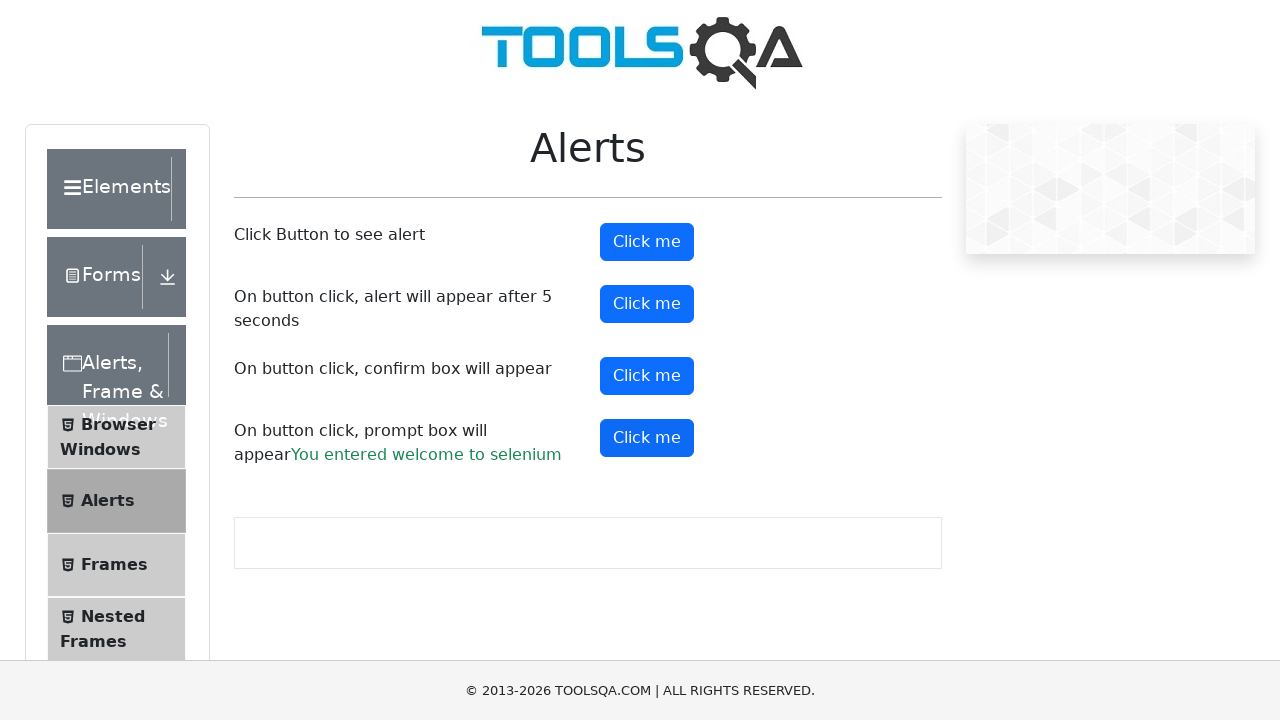

Waited for prompt result element to be present in DOM
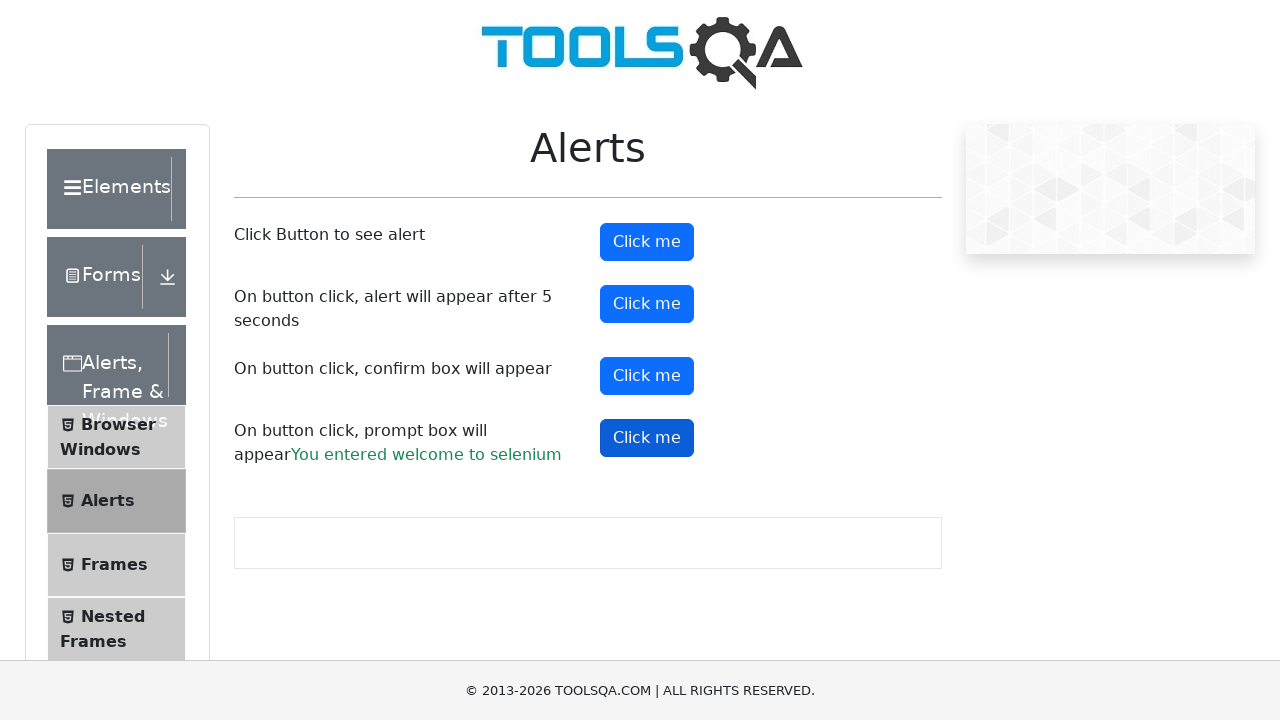

Located the prompt result element
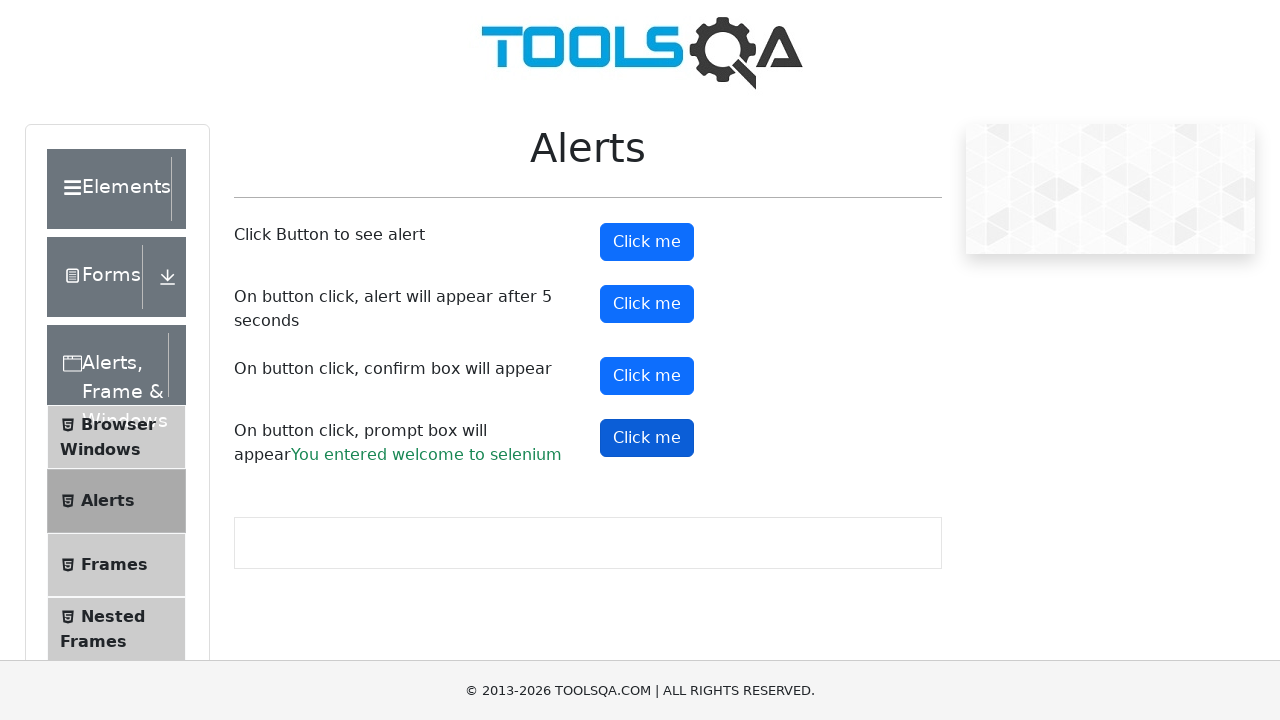

Verified prompt result element is visible on page
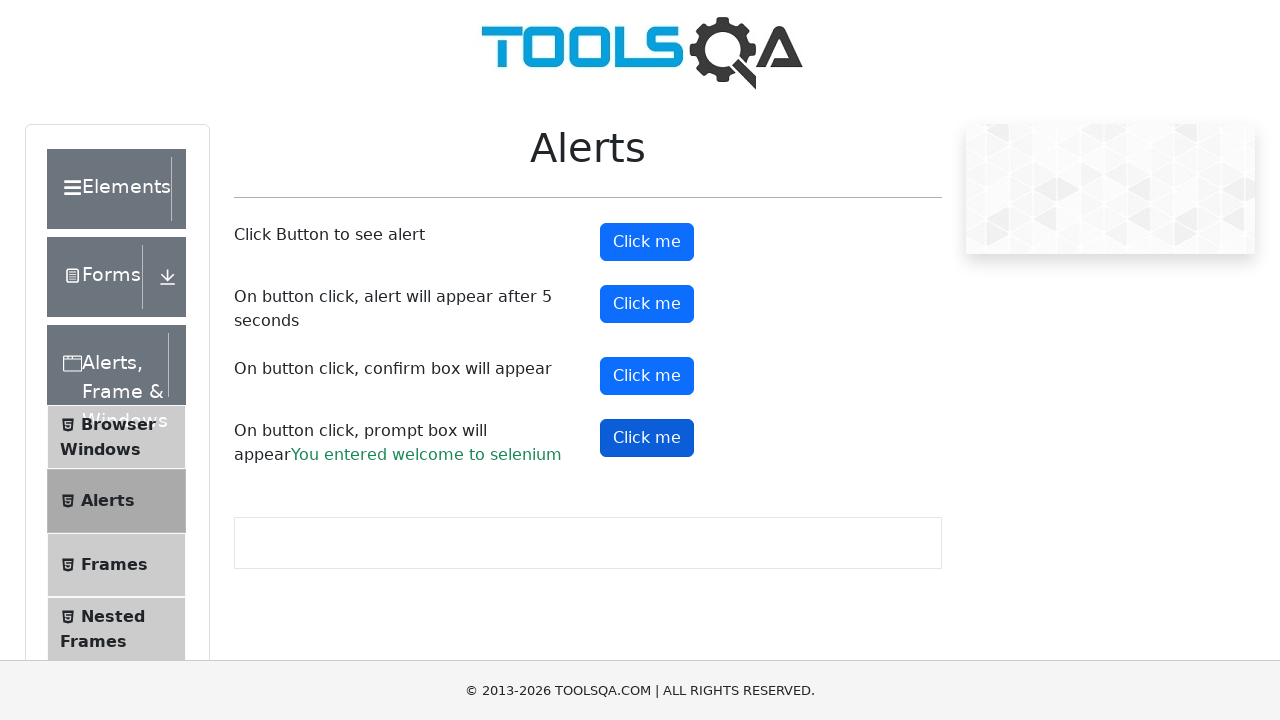

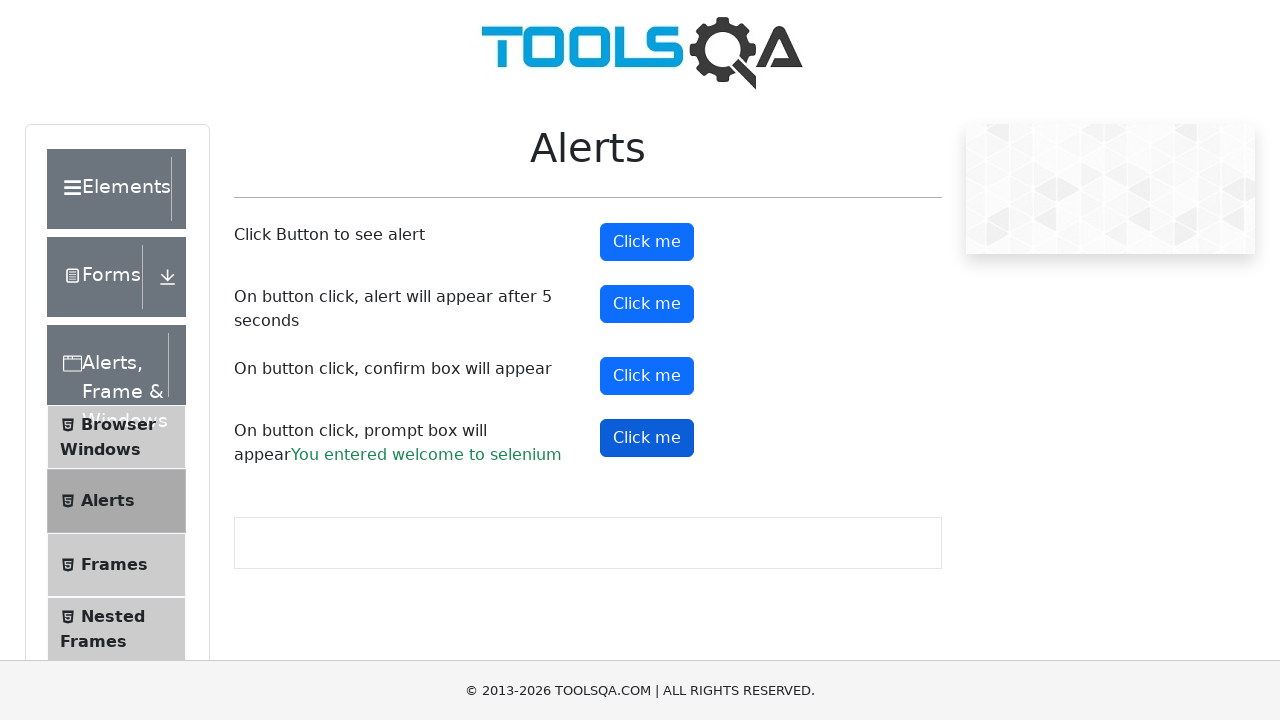